Tests handling of a simple JavaScript alert dialog by clicking a button that triggers an alert and accepting it

Starting URL: https://letcode.in/alert

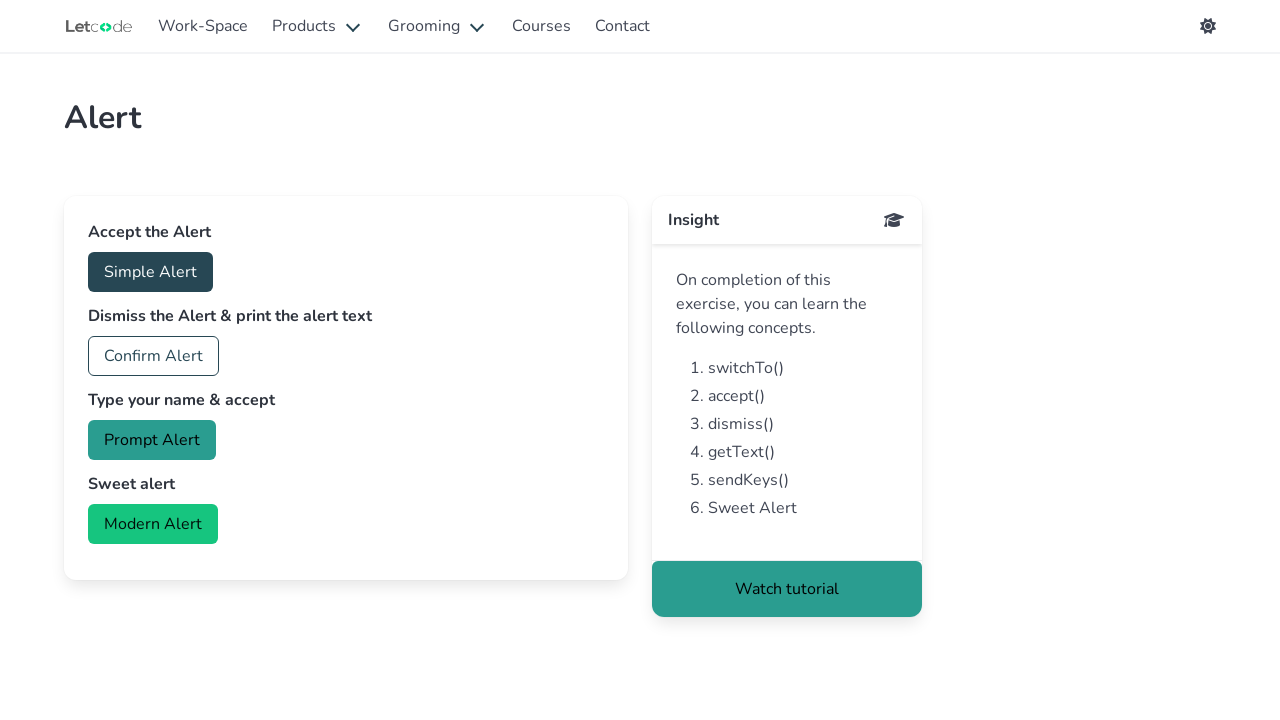

Set up dialog handler to accept alert dialogs
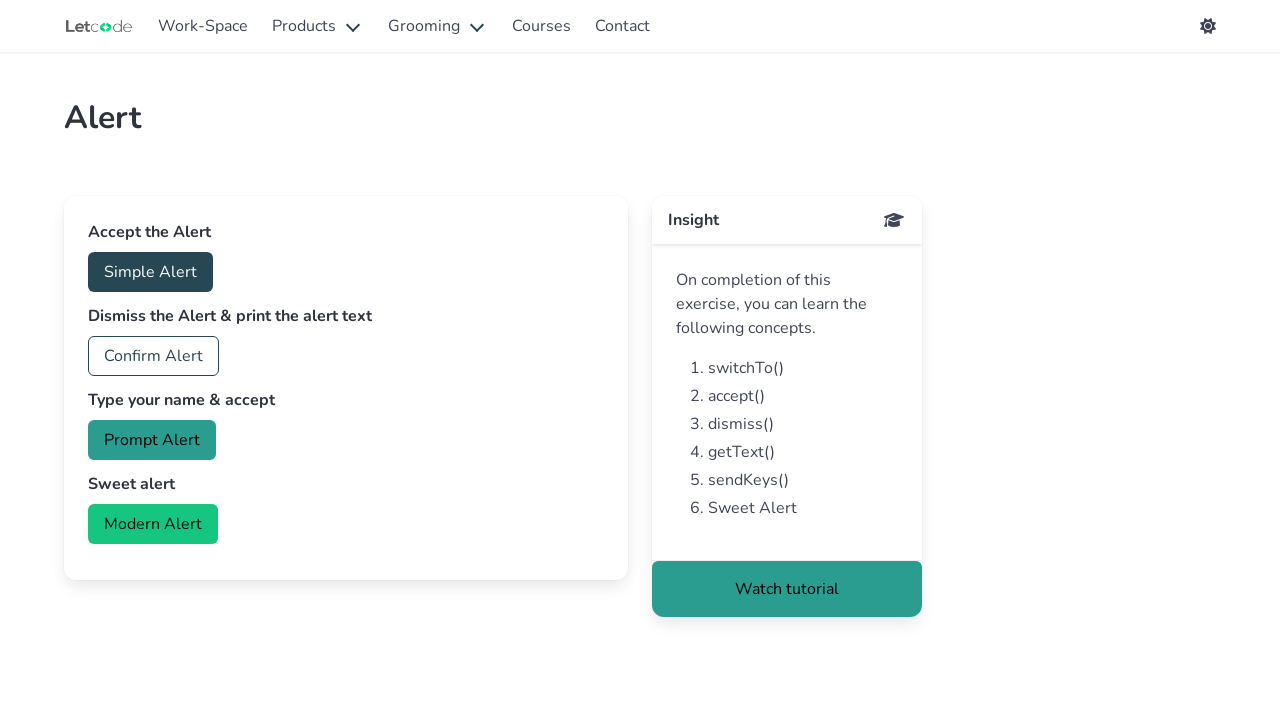

Clicked Simple Alert button to trigger JavaScript alert dialog at (150, 272) on internal:role=button[name="Simple Alert"i]
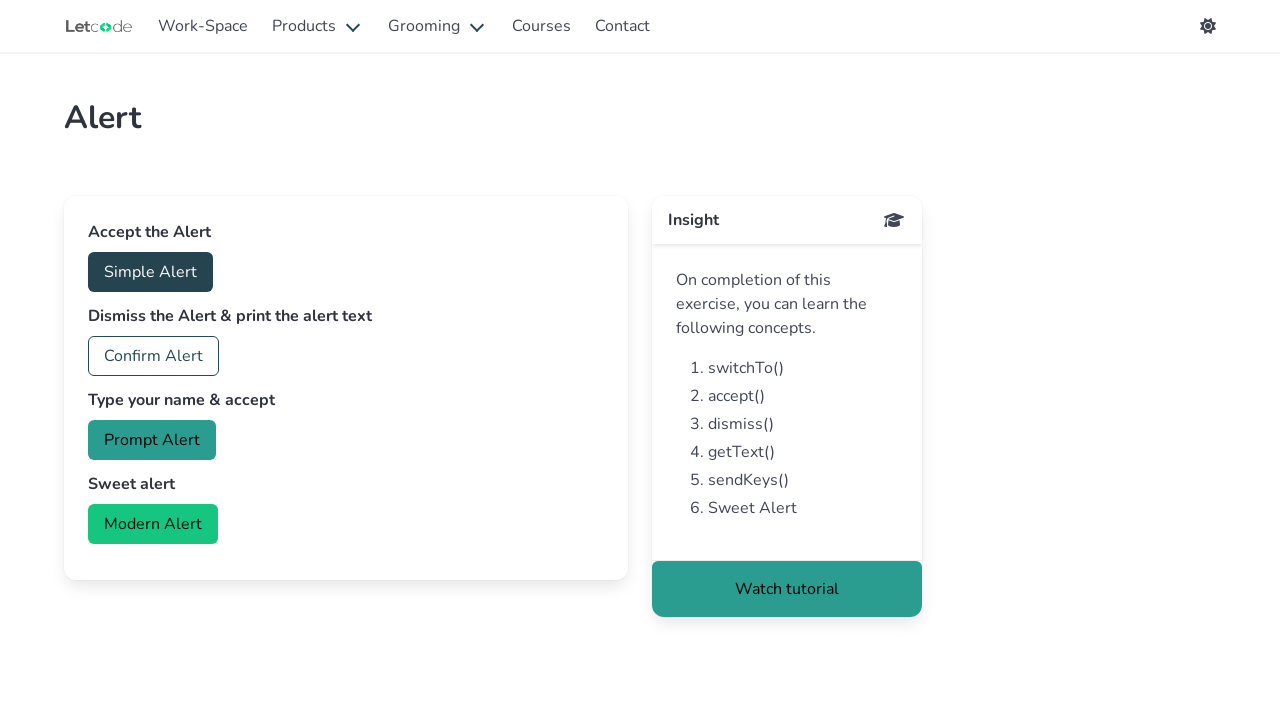

Clicked Confirm Alert button at (154, 356) on internal:text="Confirm Alert"i
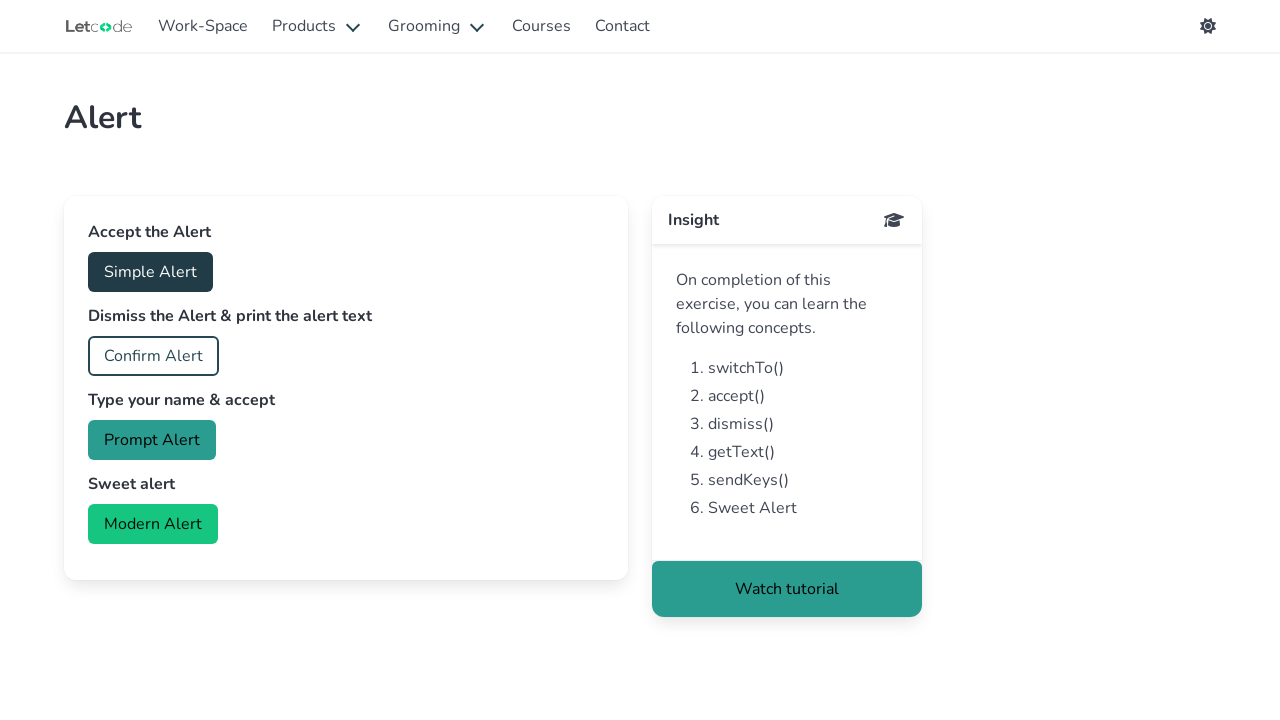

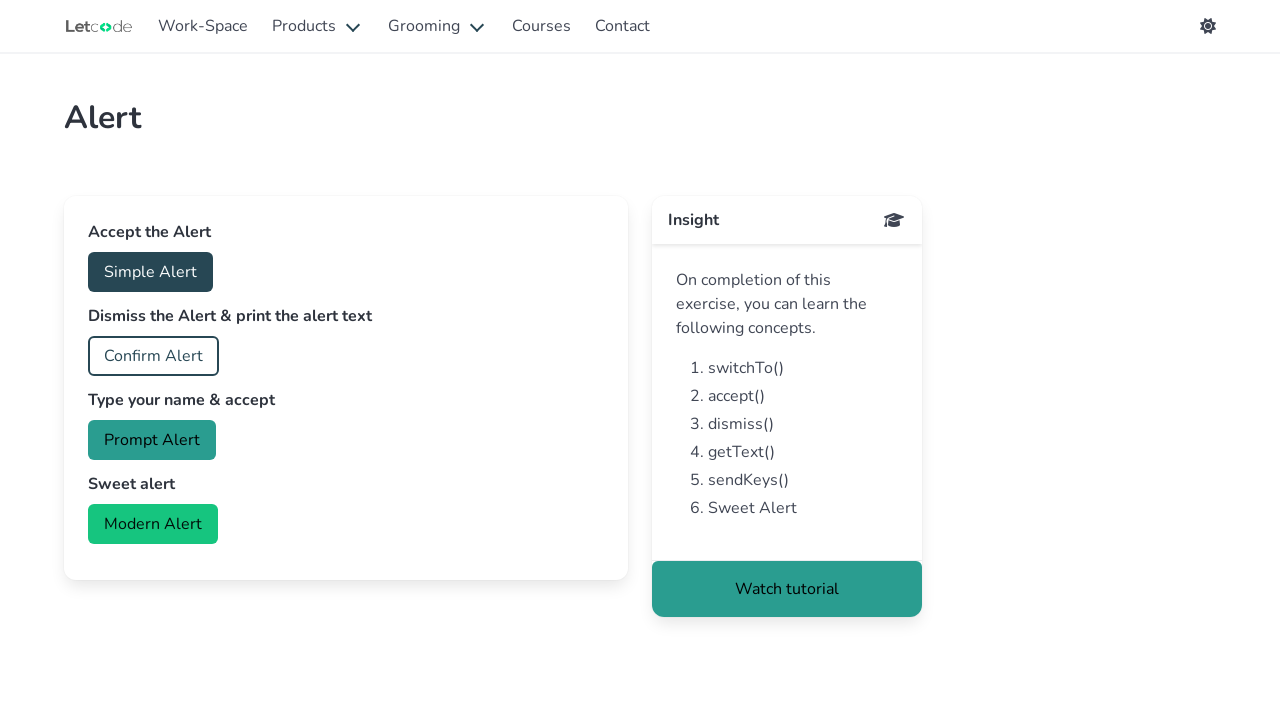